Navigates to a blog page and waits for the content to load

Starting URL: http://volkanozdamar.com

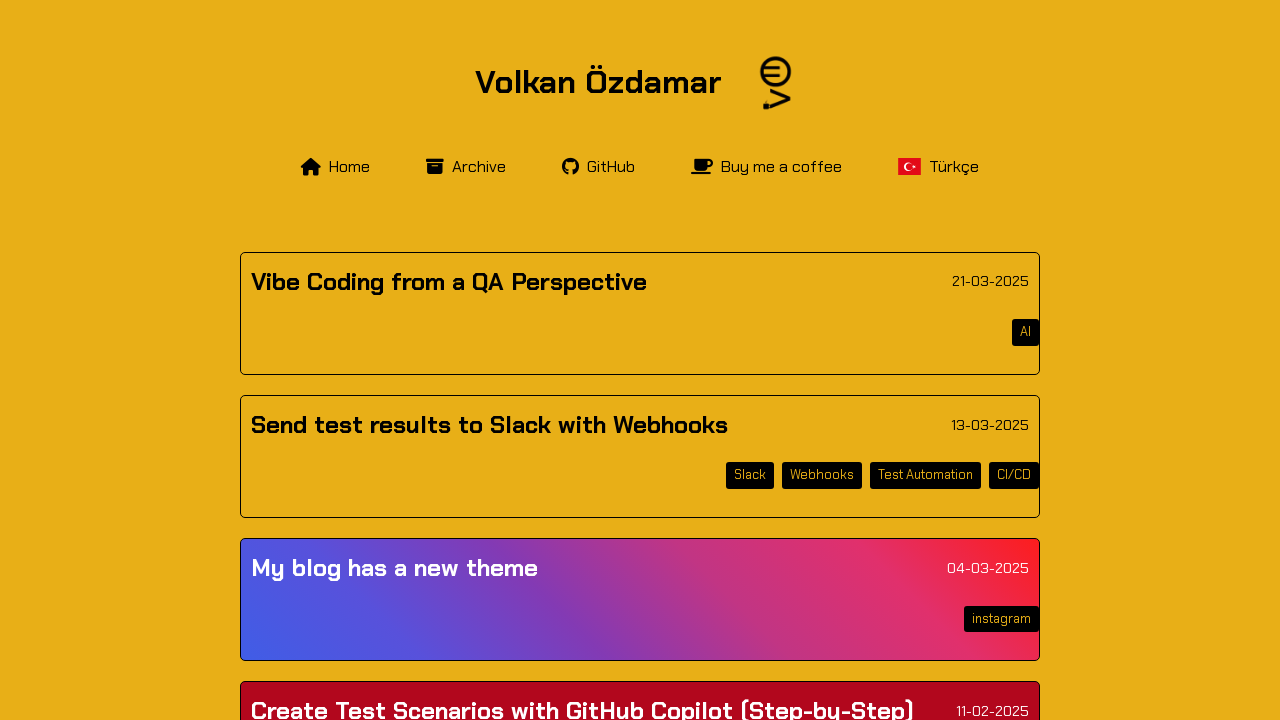

Set viewport size to 1920x1080
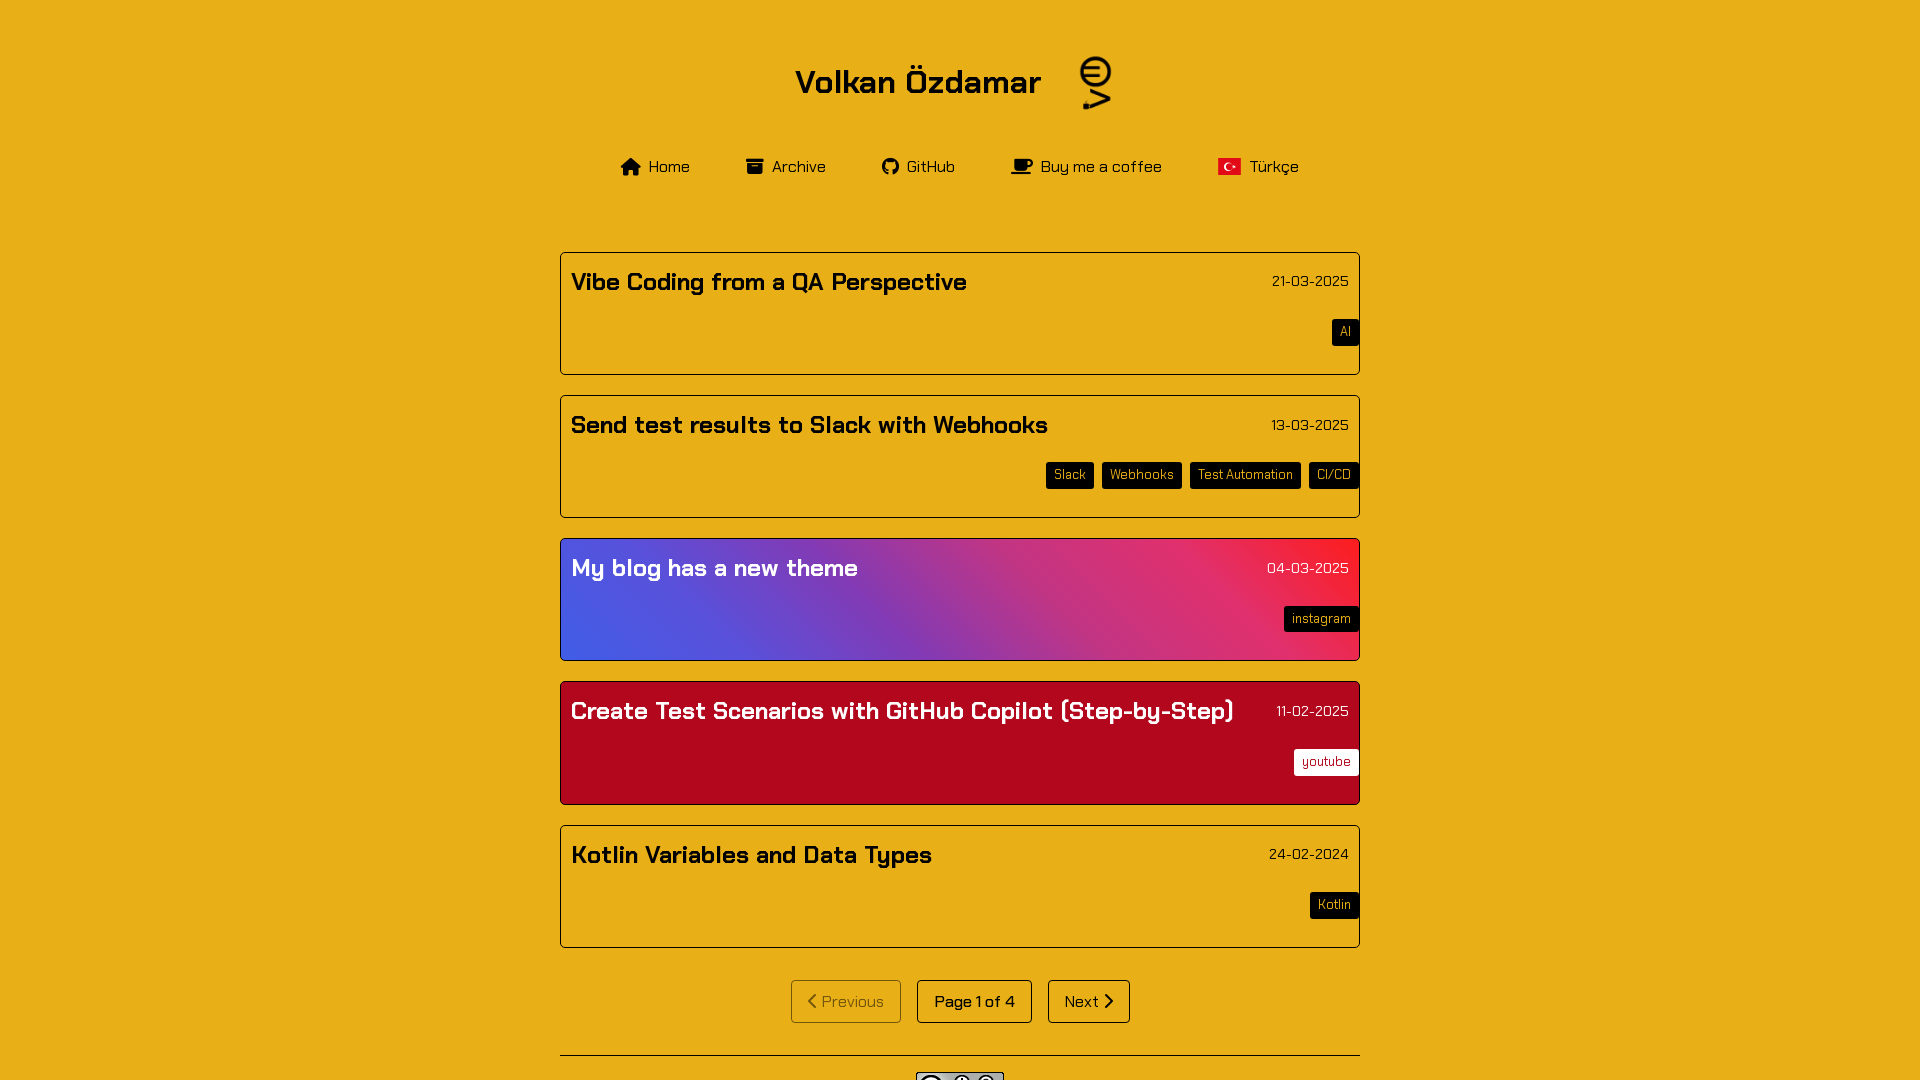

Blog page content fully loaded (networkidle)
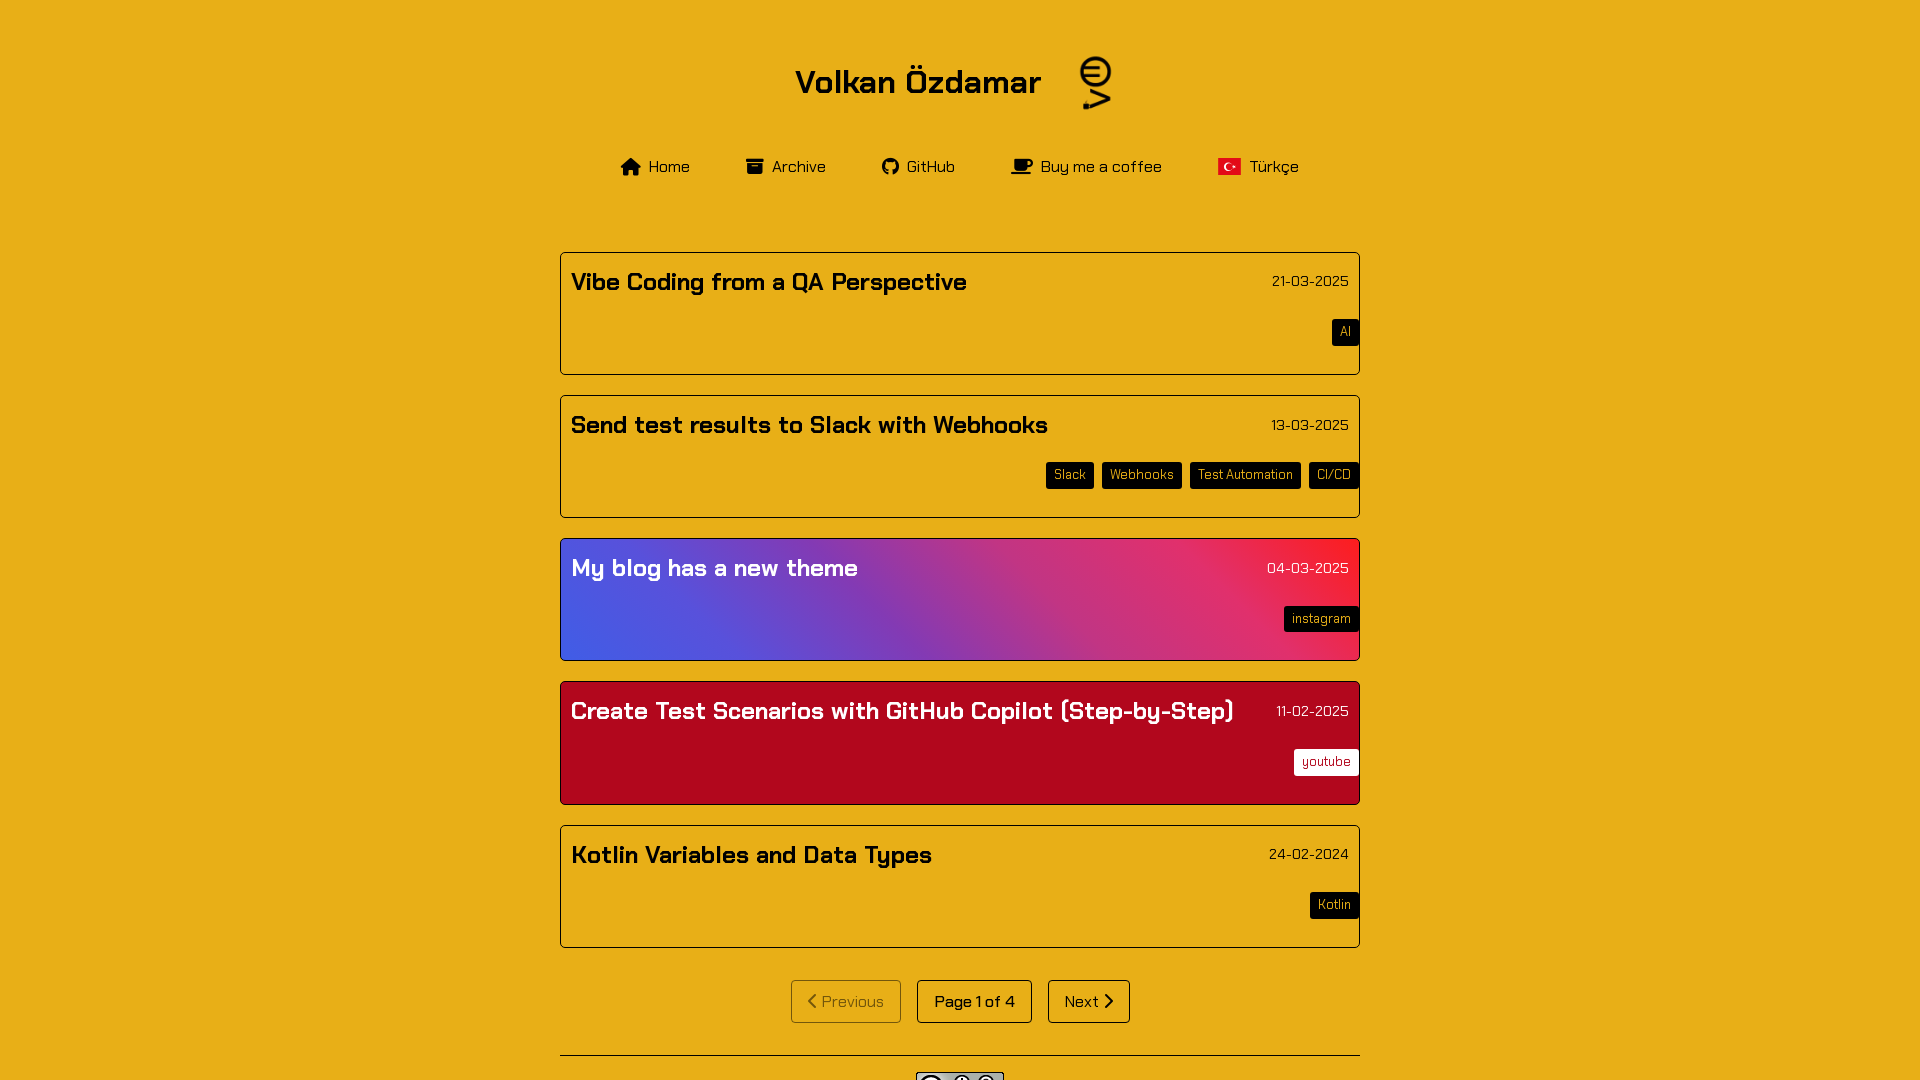

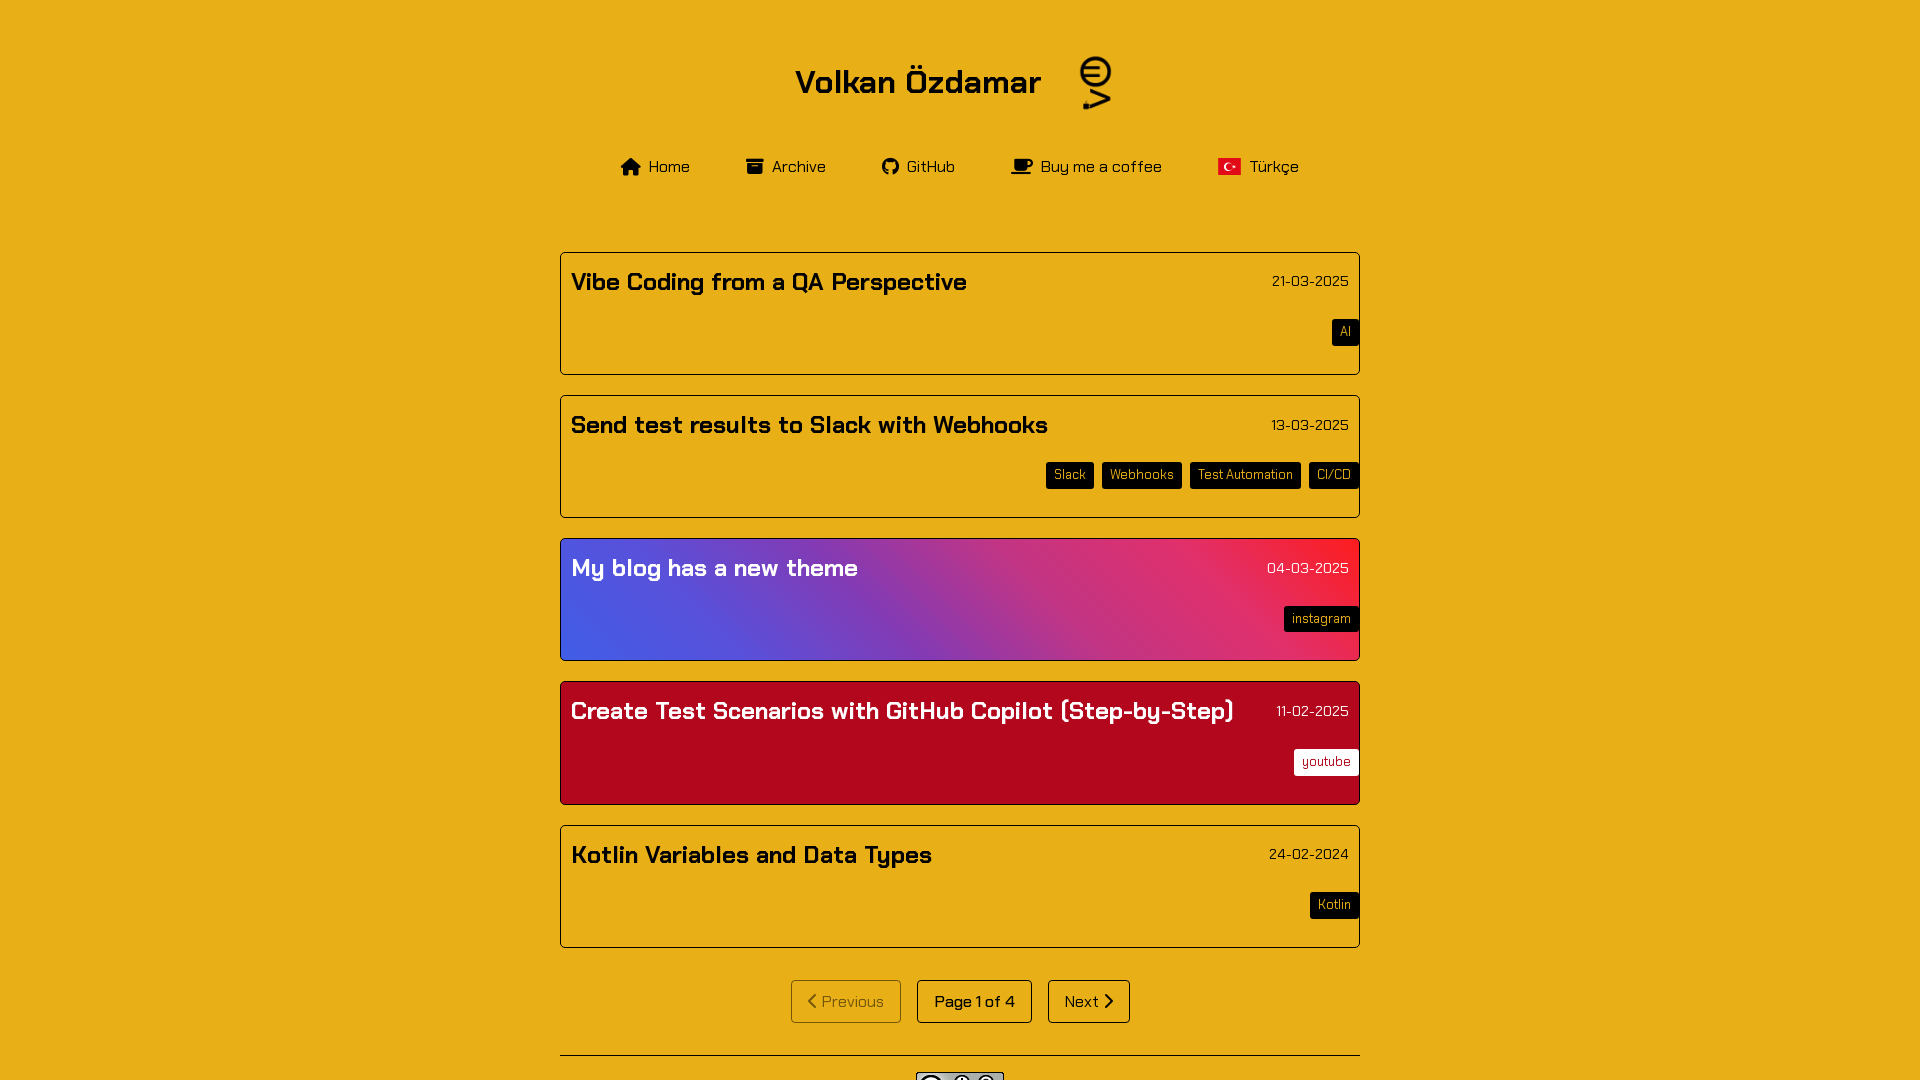